Tests handling of multiple browser windows by clicking a link that opens a new window, then switching to and maximizing the child window

Starting URL: http://omayo.blogspot.com/

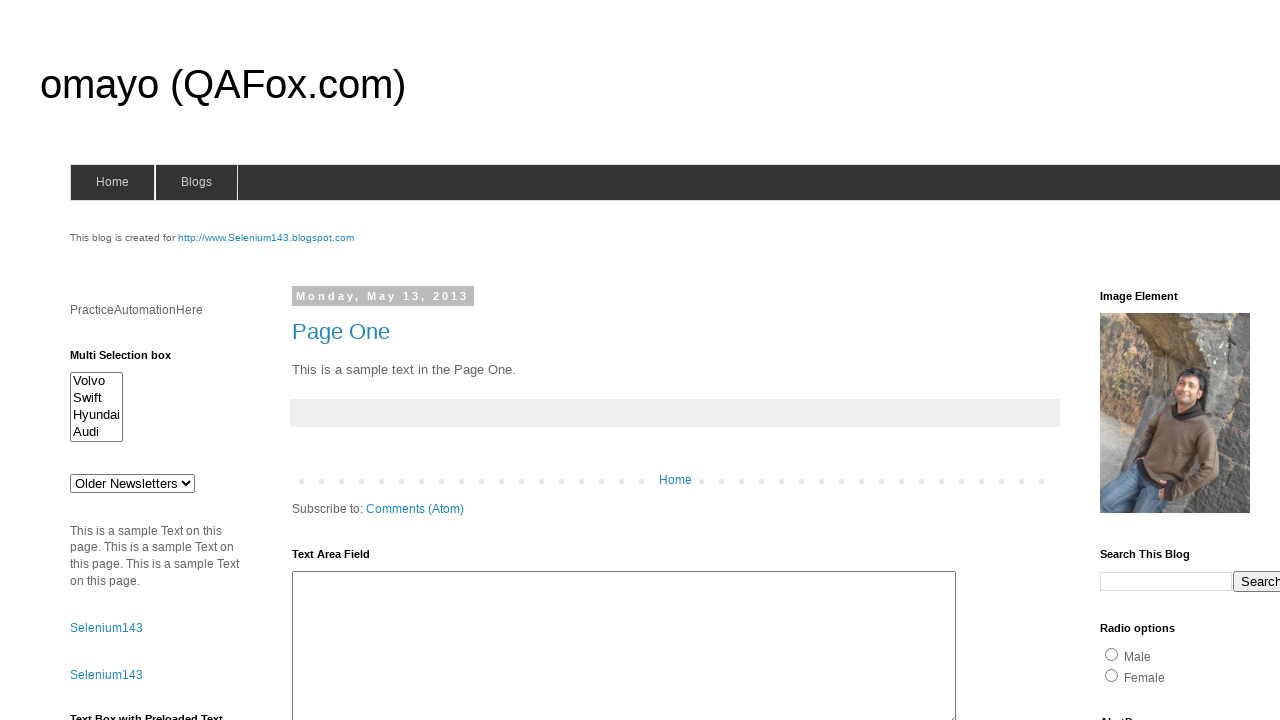

Clicked 'Open' link to open a new window at (132, 360) on xpath=//a[contains(text(),'Open')]
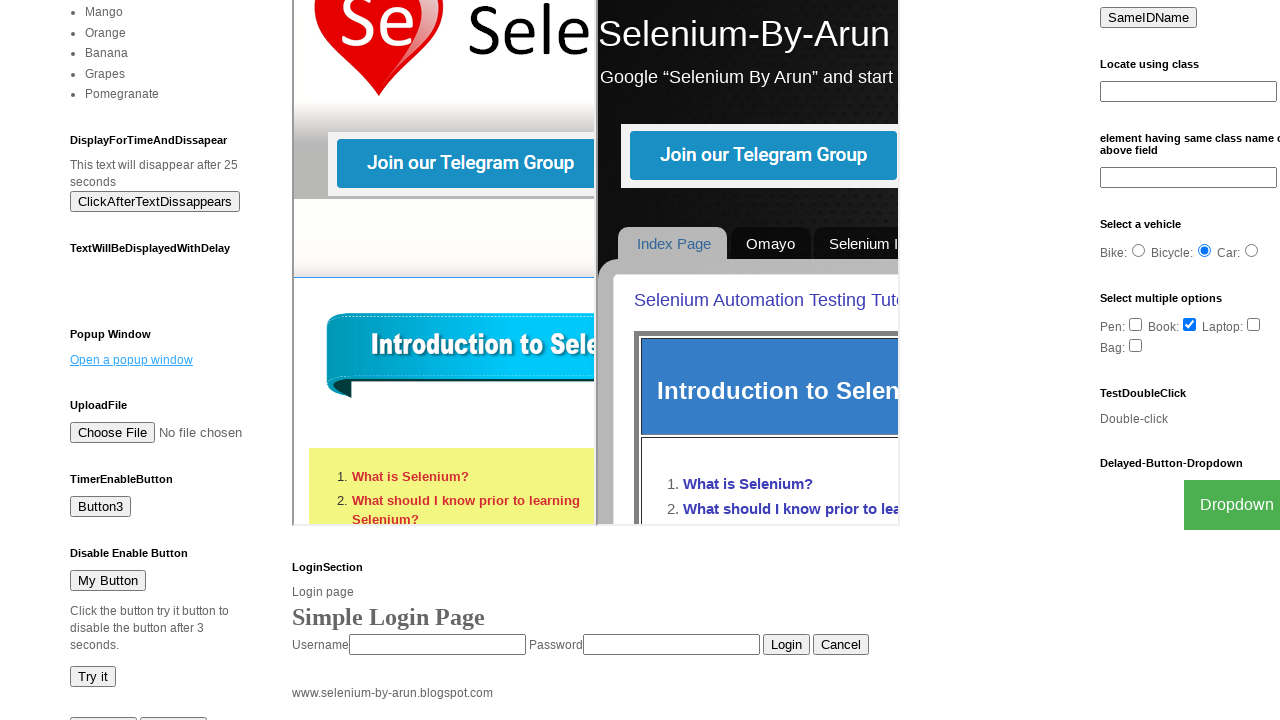

Captured the new child window/page
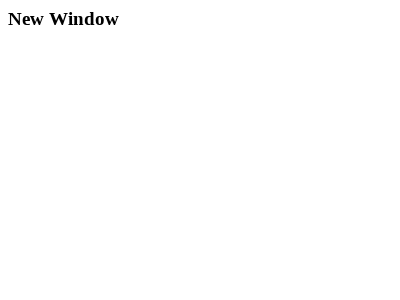

New page finished loading
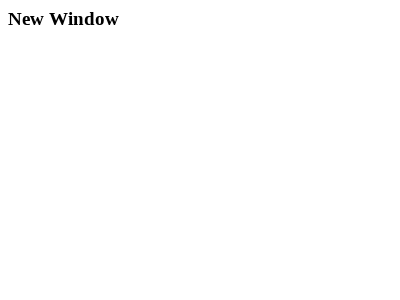

Maximized child window to 1920x1080 viewport size
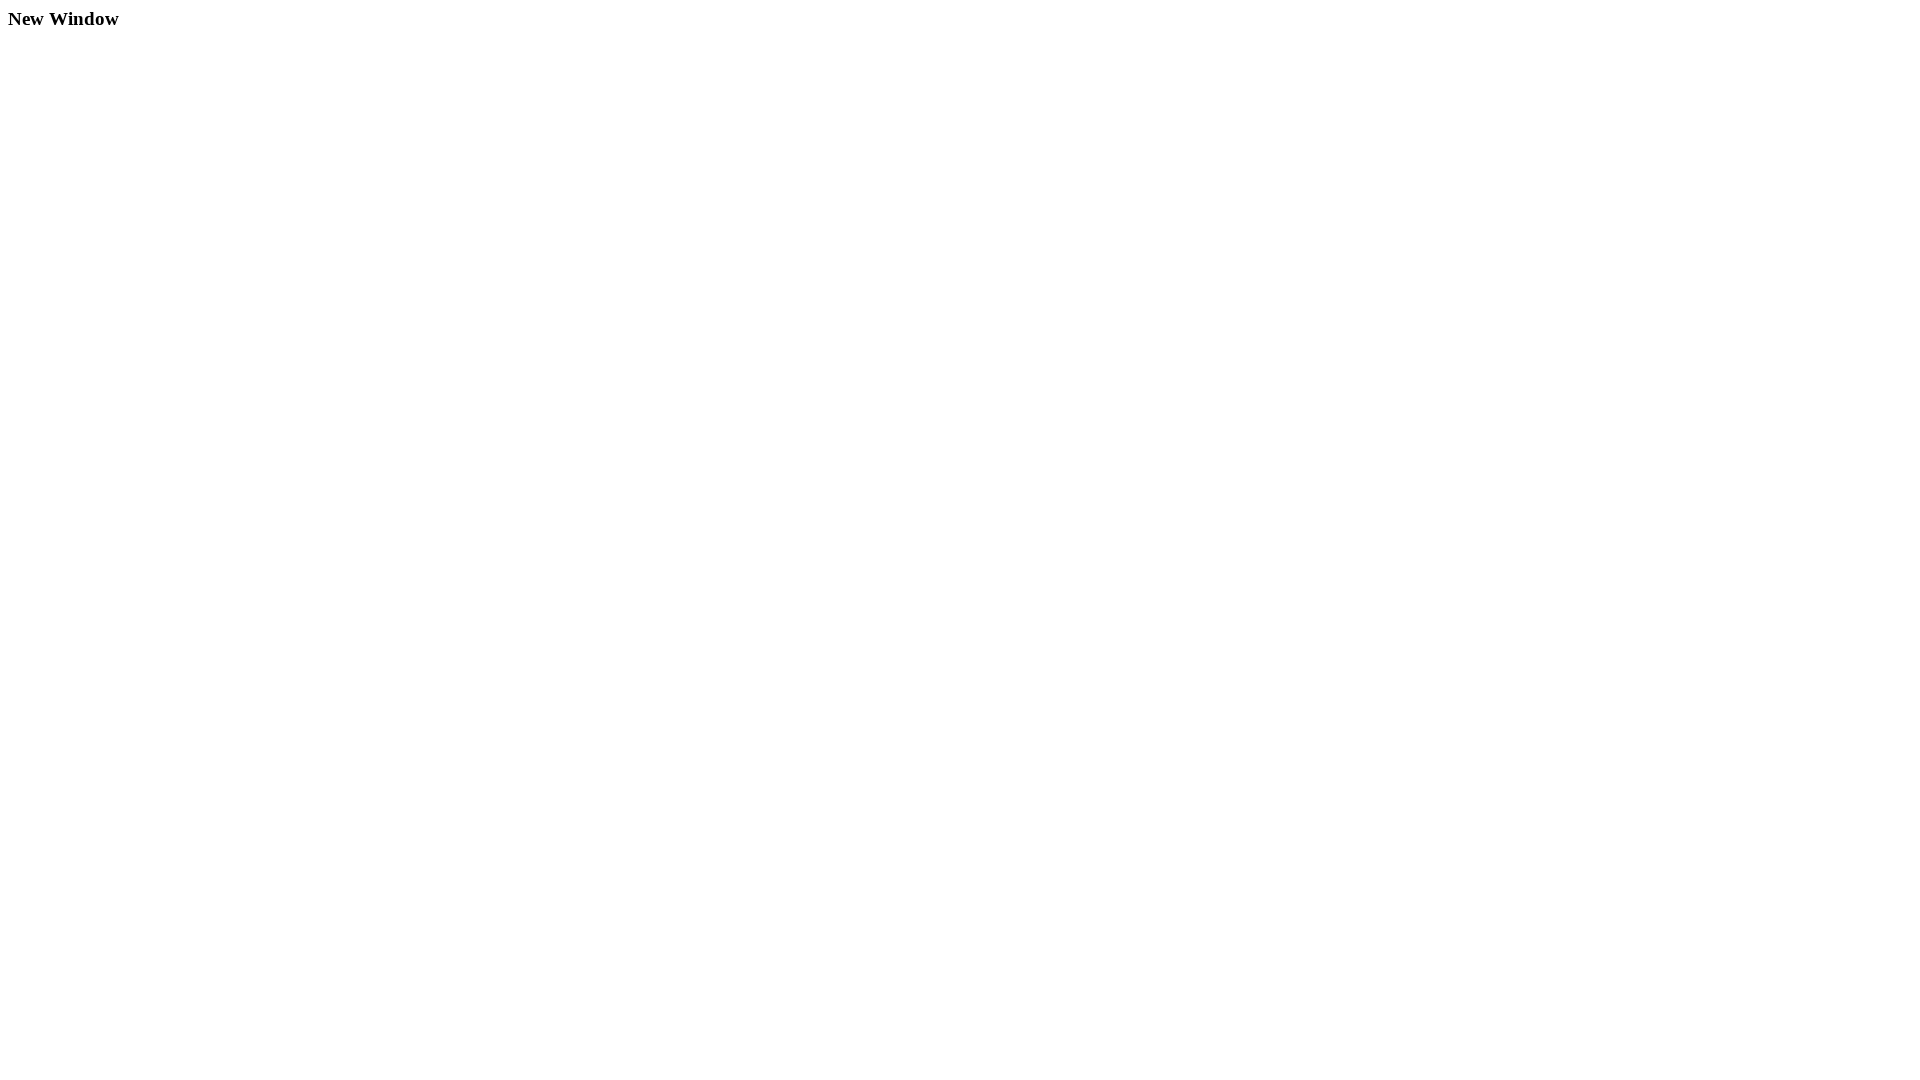

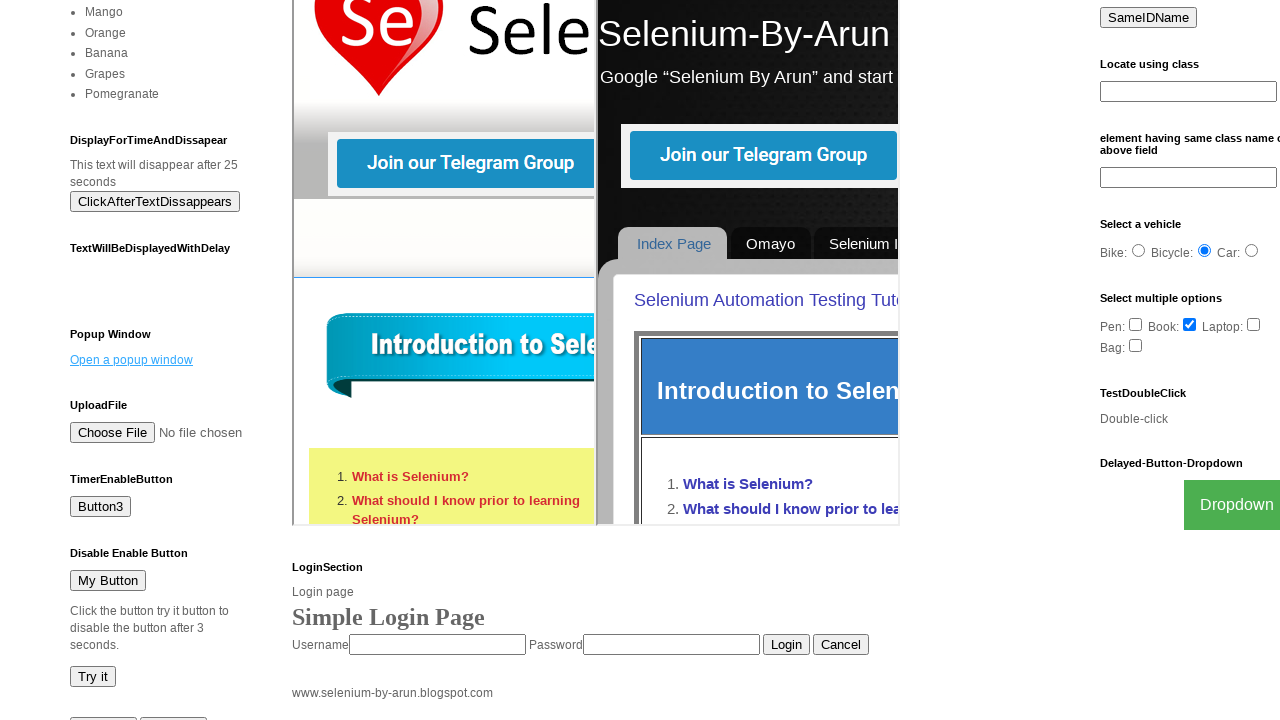